Tests login form validation by entering various username and password combinations and verifying error/success messages

Starting URL: https://the-internet.herokuapp.com/login

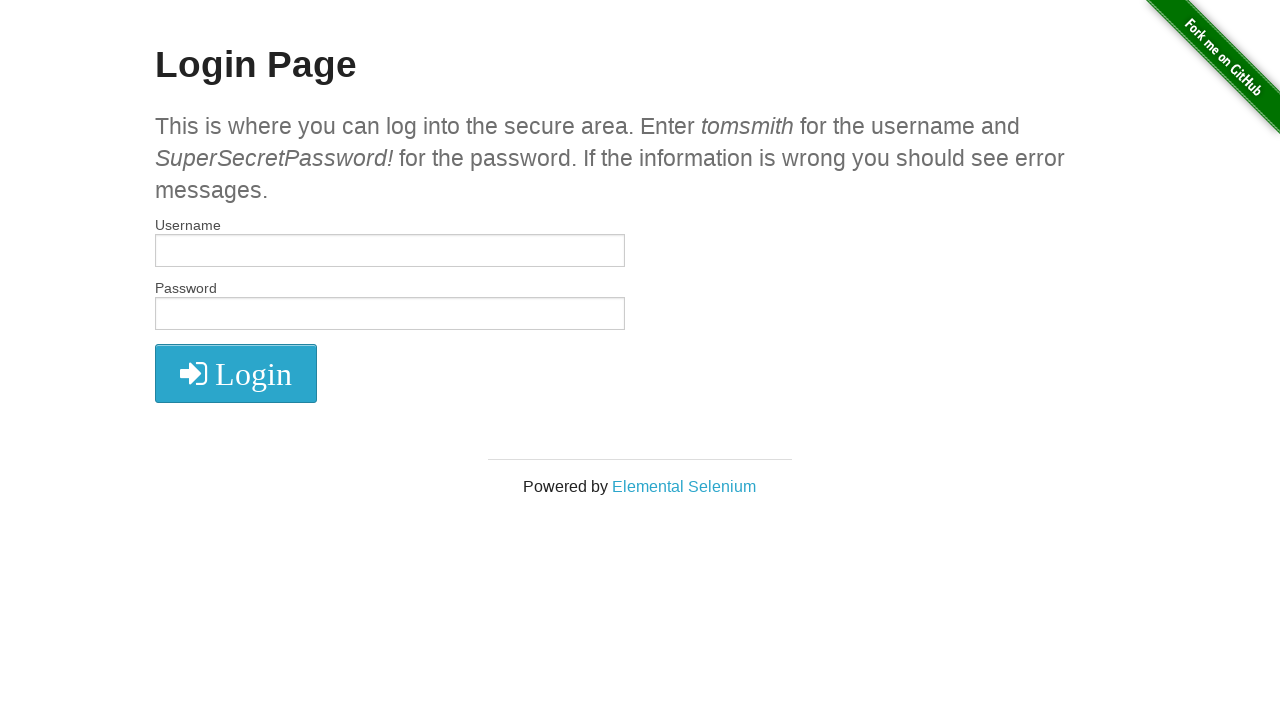

Filled username field with 'invaliduser' on #username
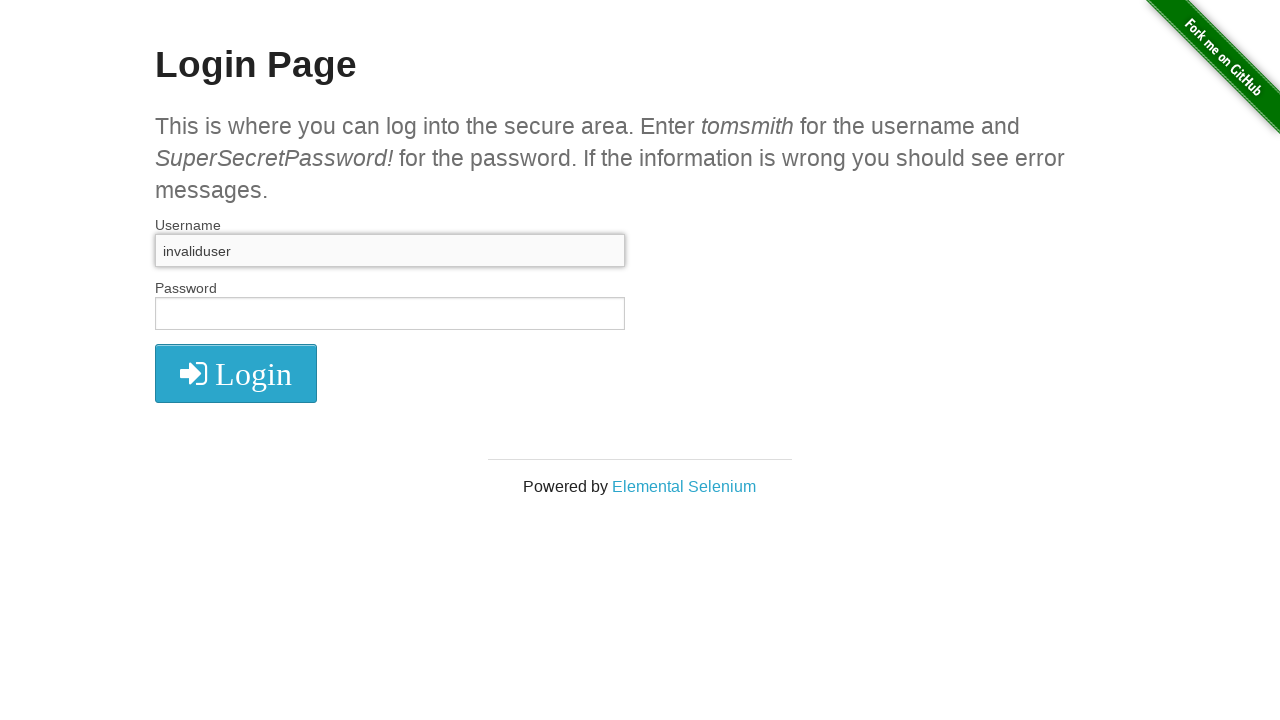

Filled password field with 'SuperSecretPassword!' on #password
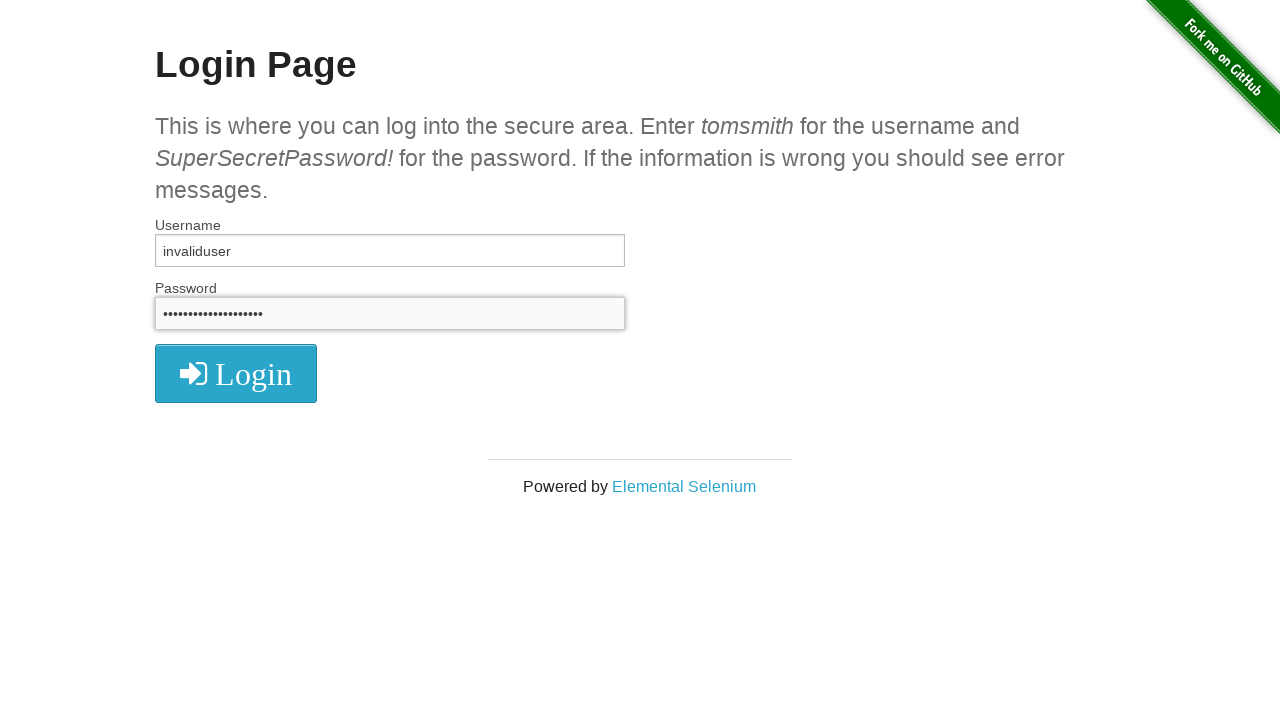

Clicked submit button with invalid username at (236, 373) on button[type='submit']
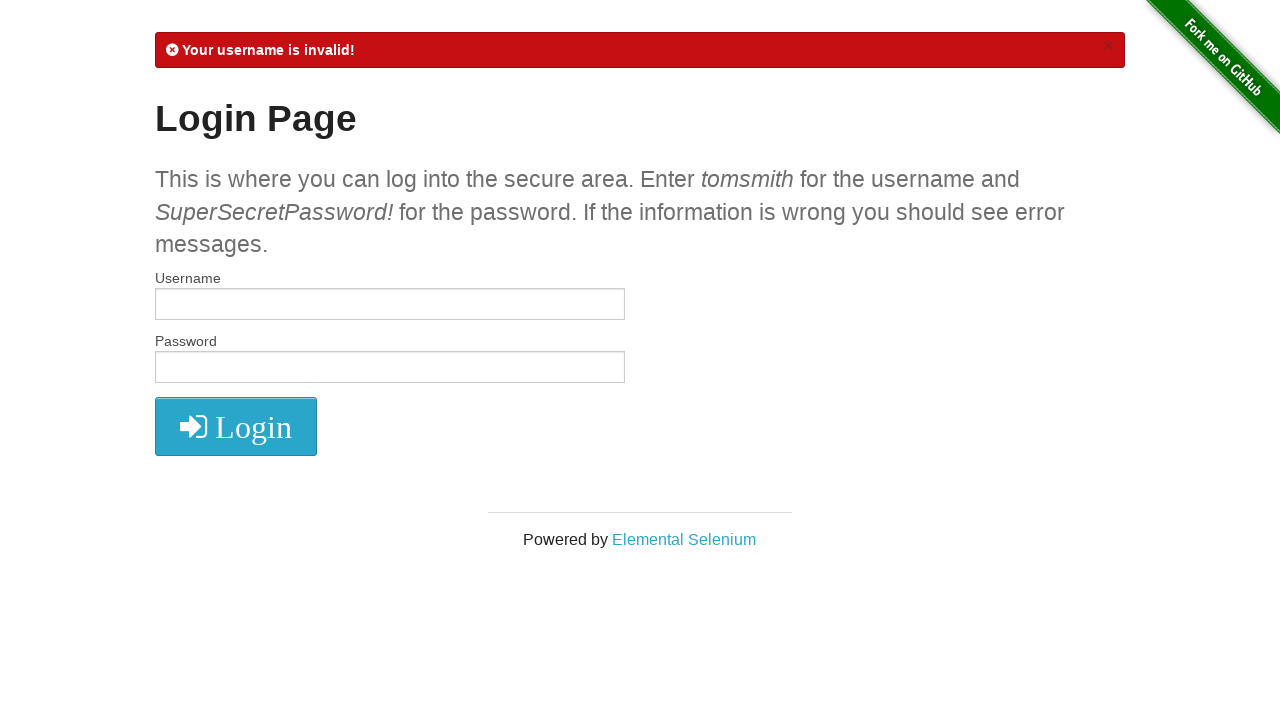

Filled username field with 'tomsmith' on #username
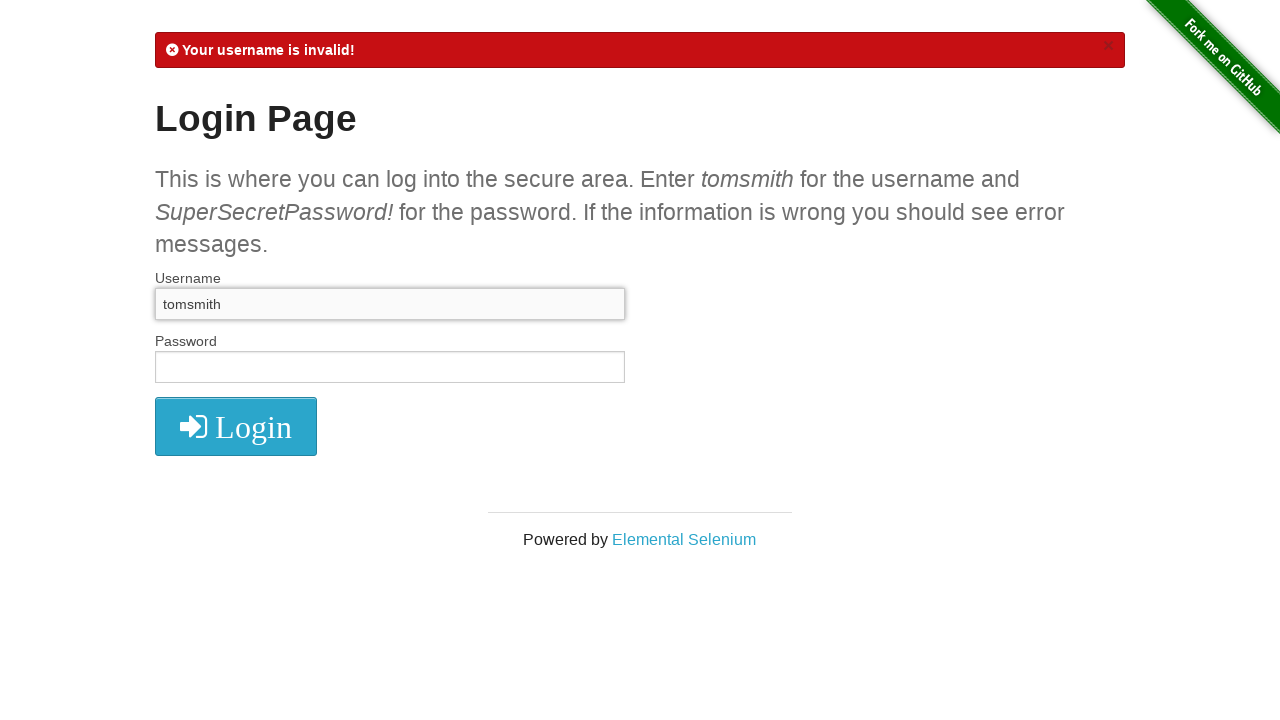

Filled password field with 'wrongpassword' on #password
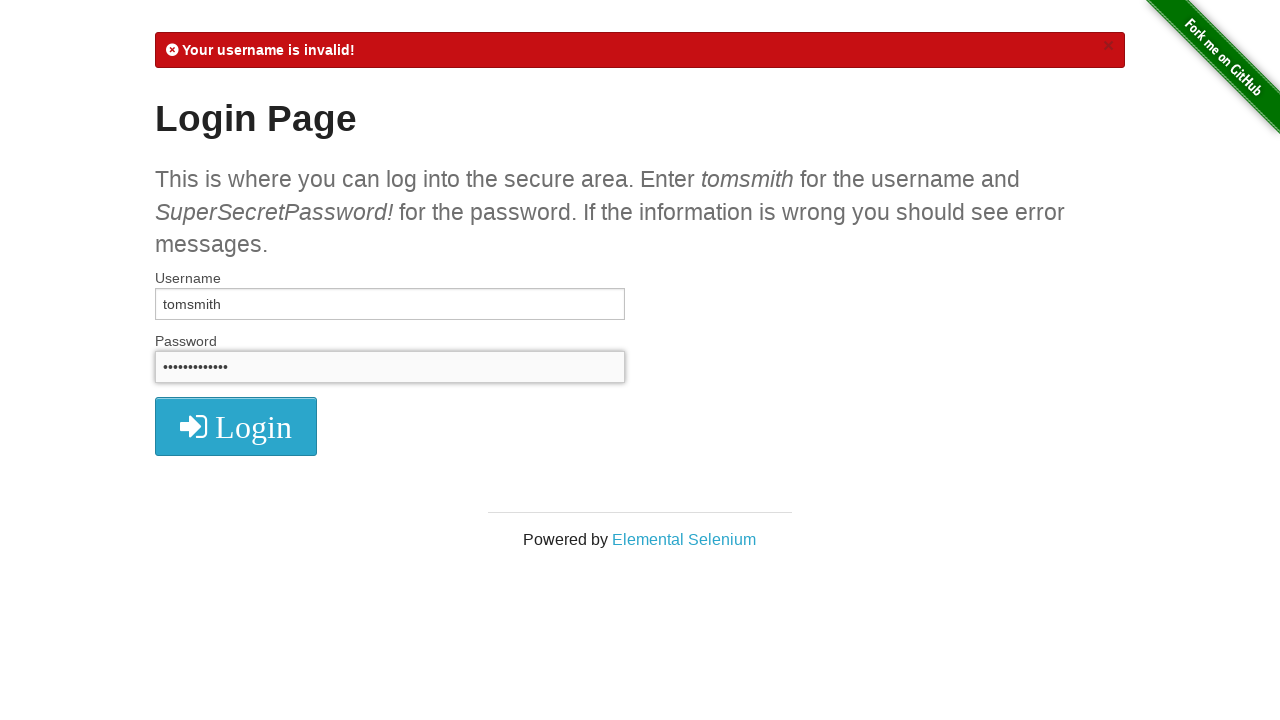

Clicked submit button with wrong password at (236, 427) on button[type='submit']
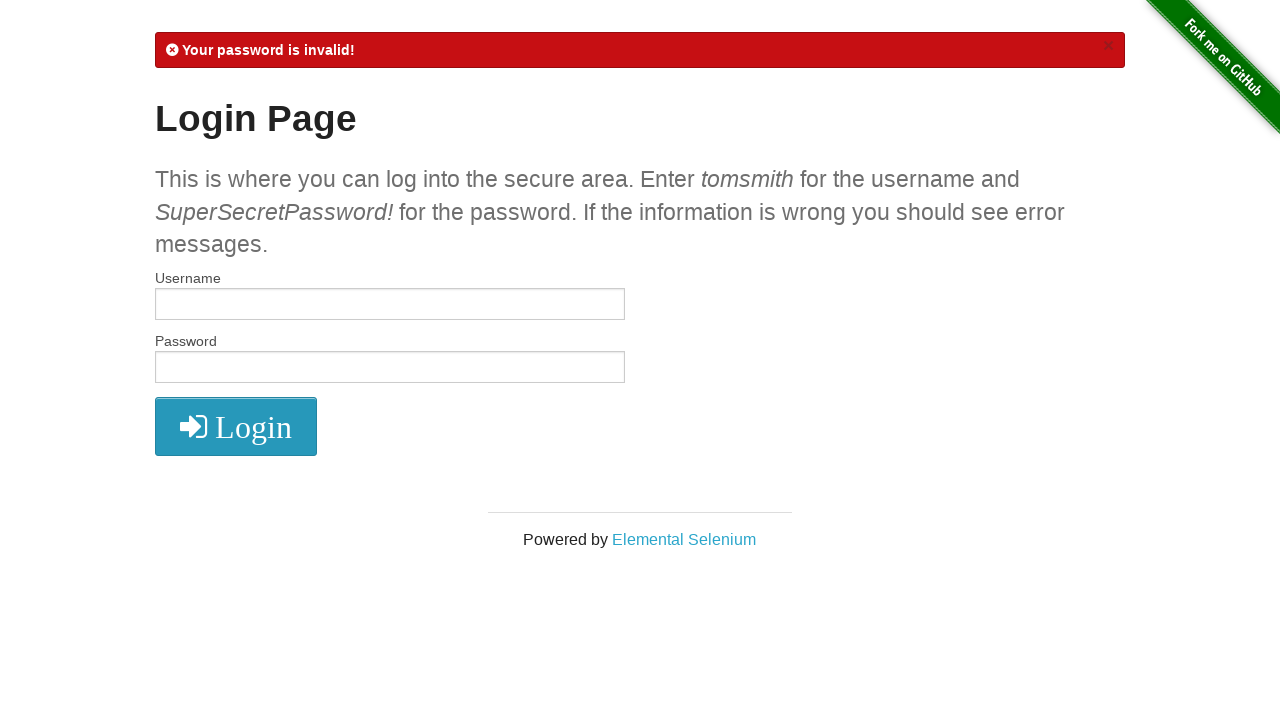

Filled username field with 'tomsmith' on #username
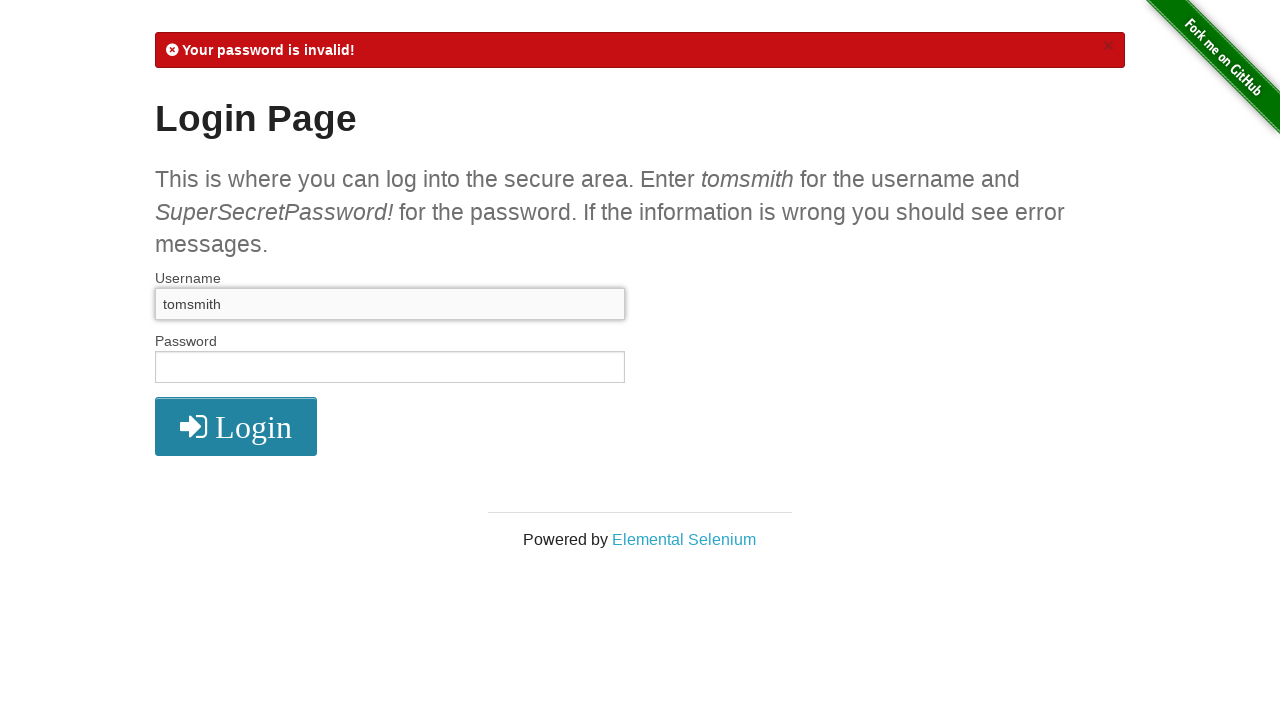

Filled password field with 'SuperSecretPassword!' on #password
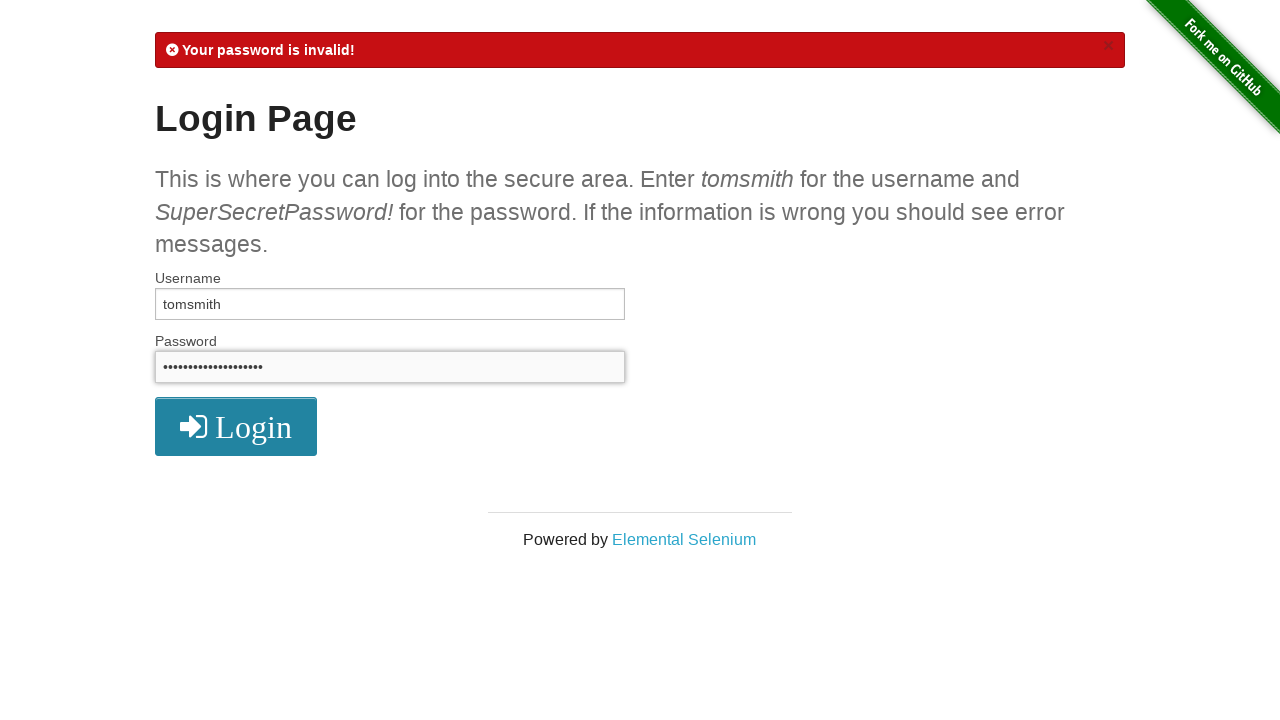

Clicked submit button with valid credentials at (236, 427) on button[type='submit']
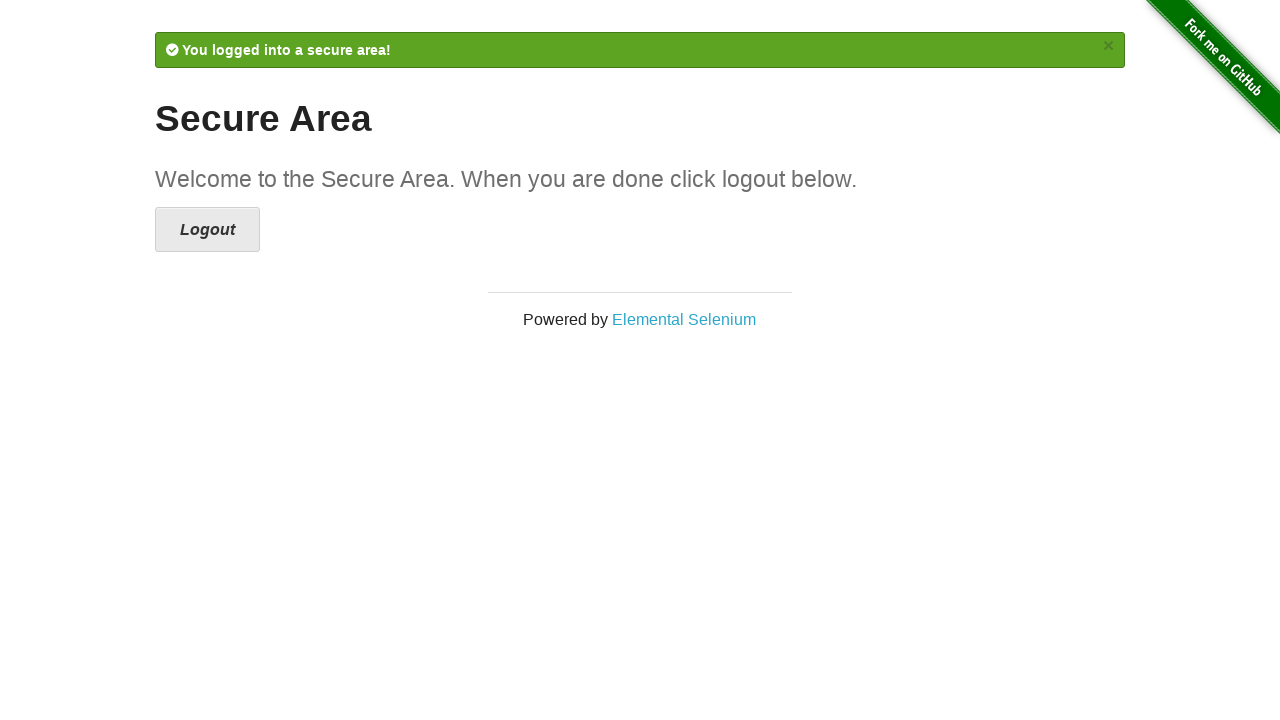

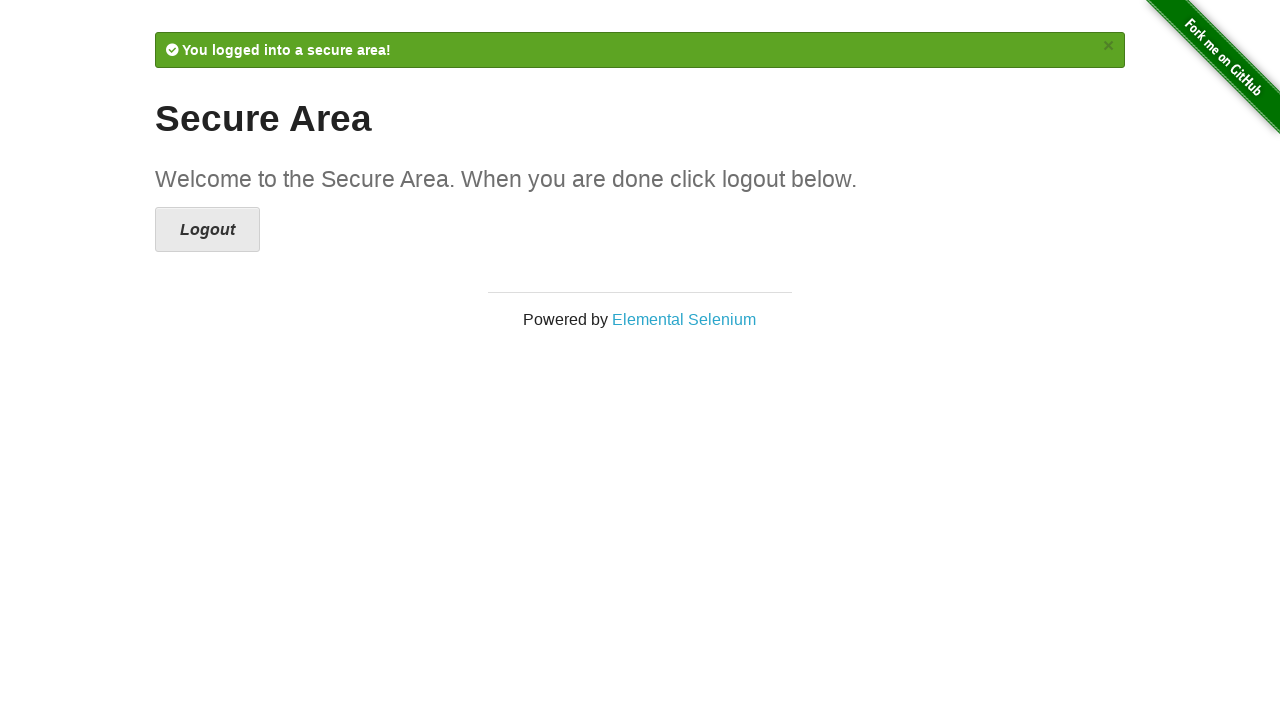